Solves a math captcha by extracting a value from an element attribute, calculating the result, and submitting the form

Starting URL: http://suninjuly.github.io/get_attribute.html

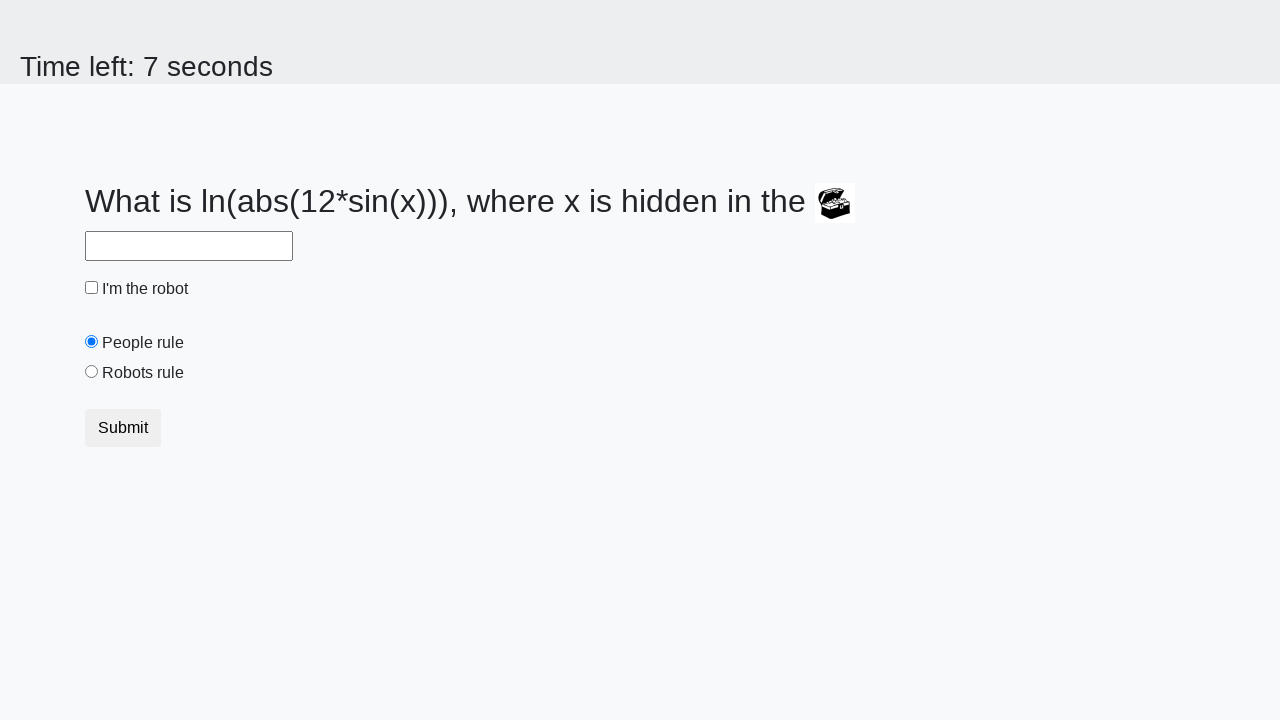

Extracted valuex attribute from treasure element
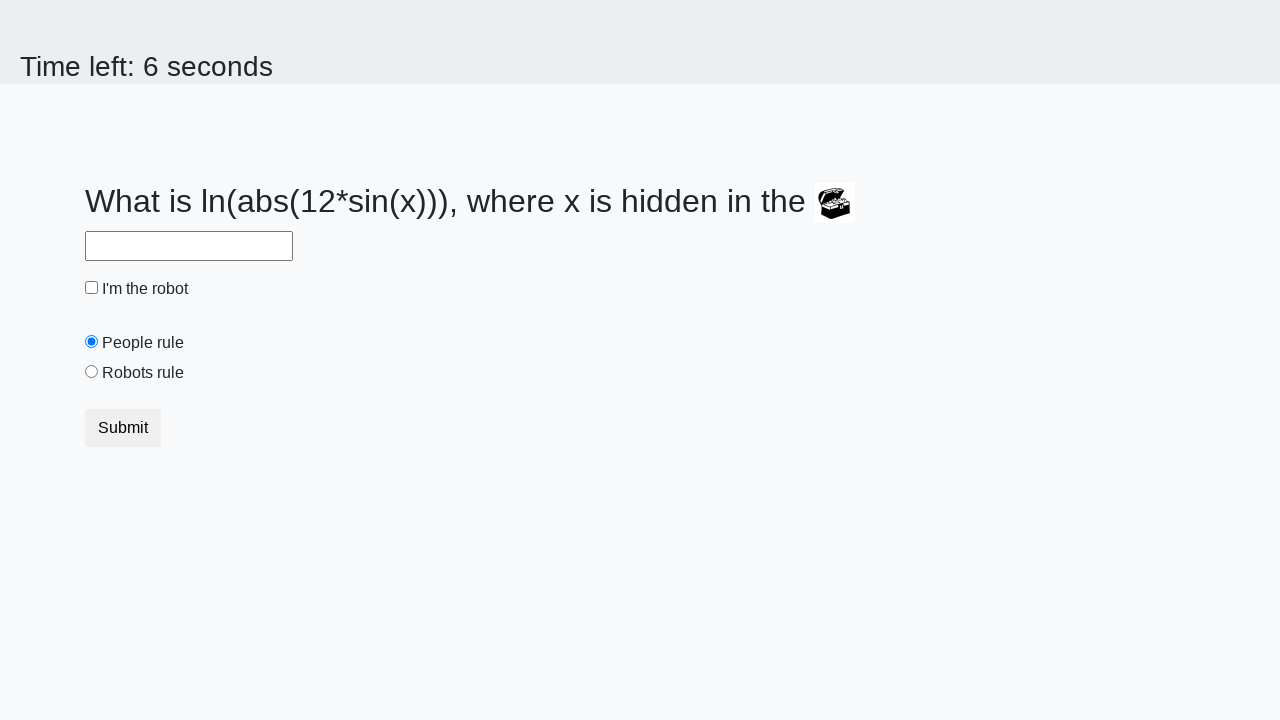

Calculated math captcha result from extracted value
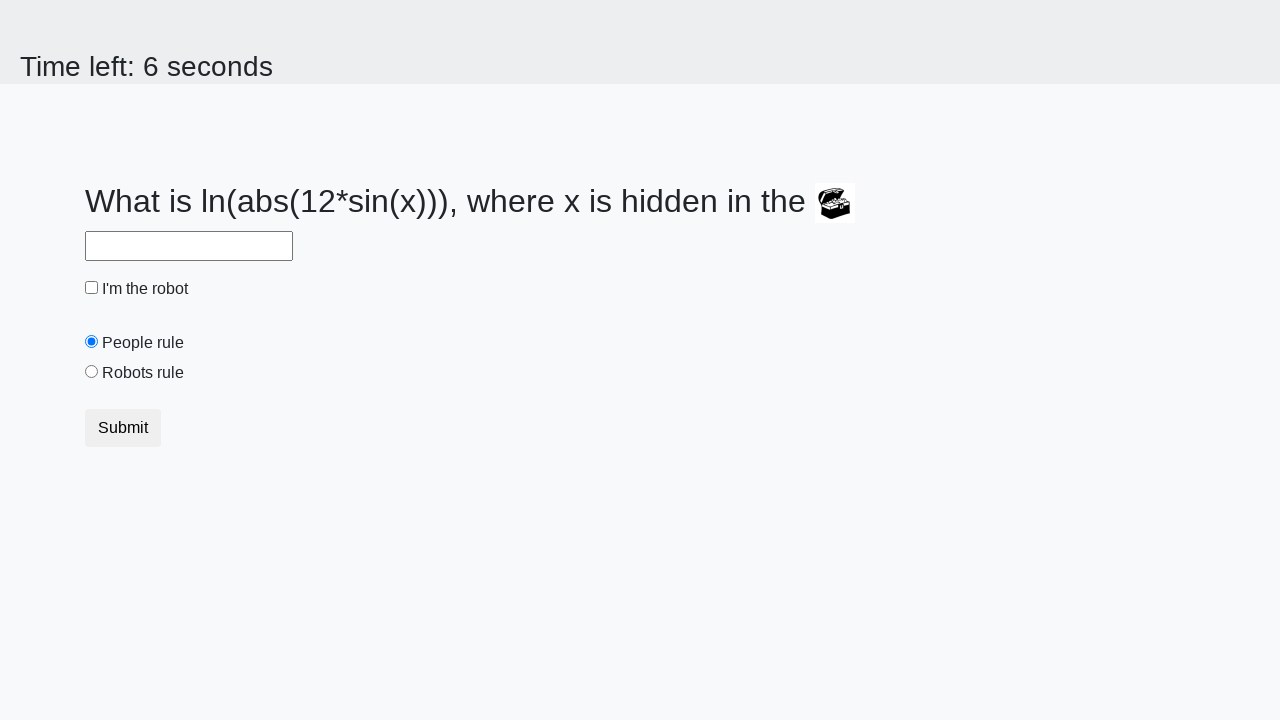

Filled answer field with calculated result on #answer
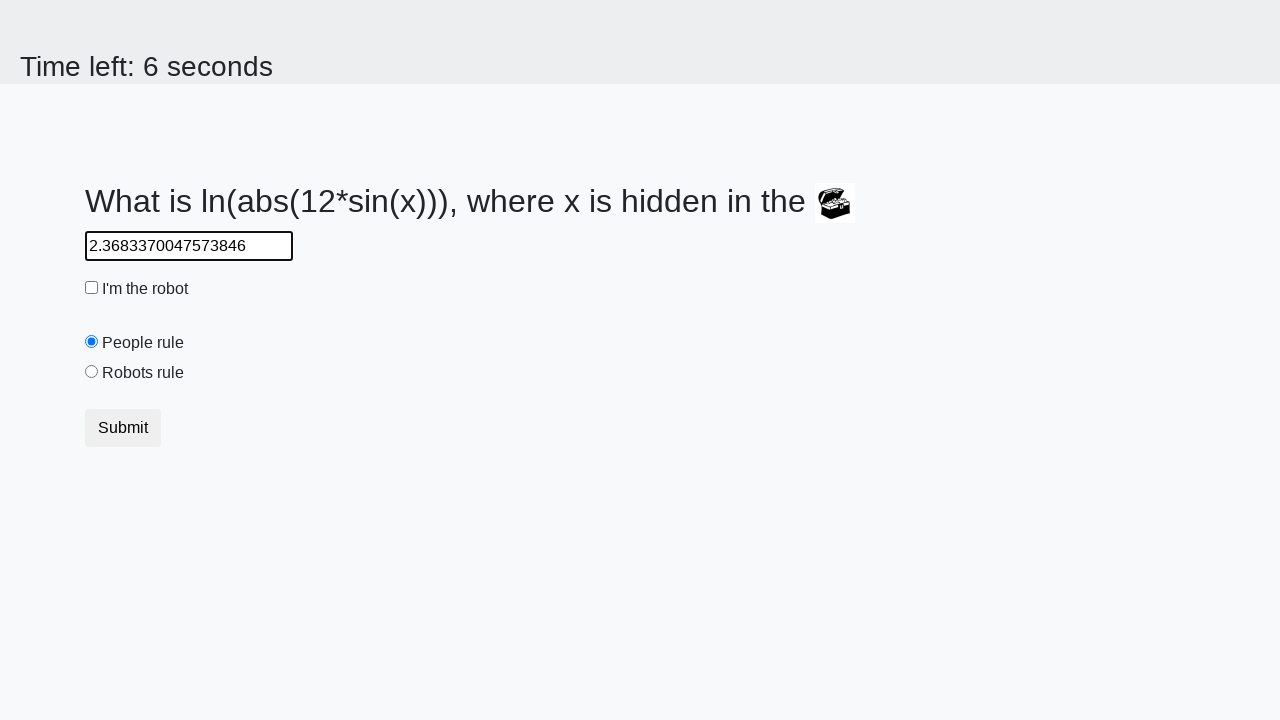

Clicked robot checkbox at (92, 288) on #robotCheckbox
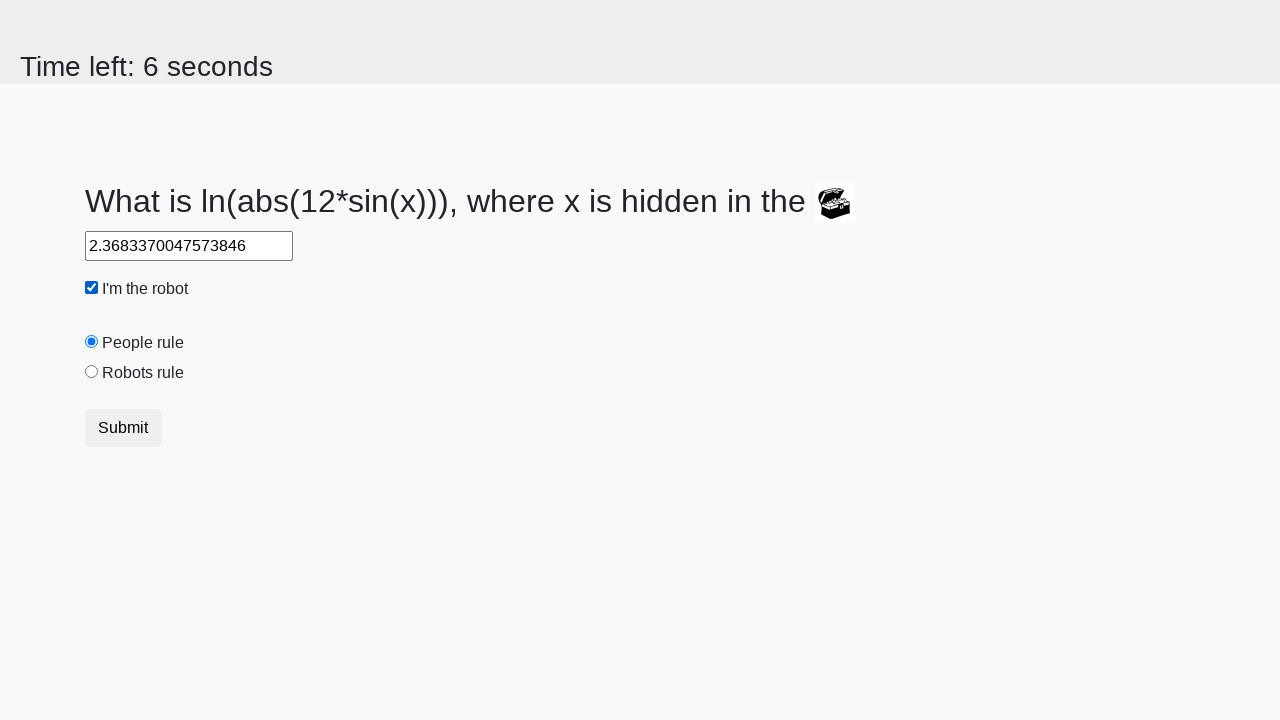

Clicked robots rule radio button at (92, 372) on #robotsRule
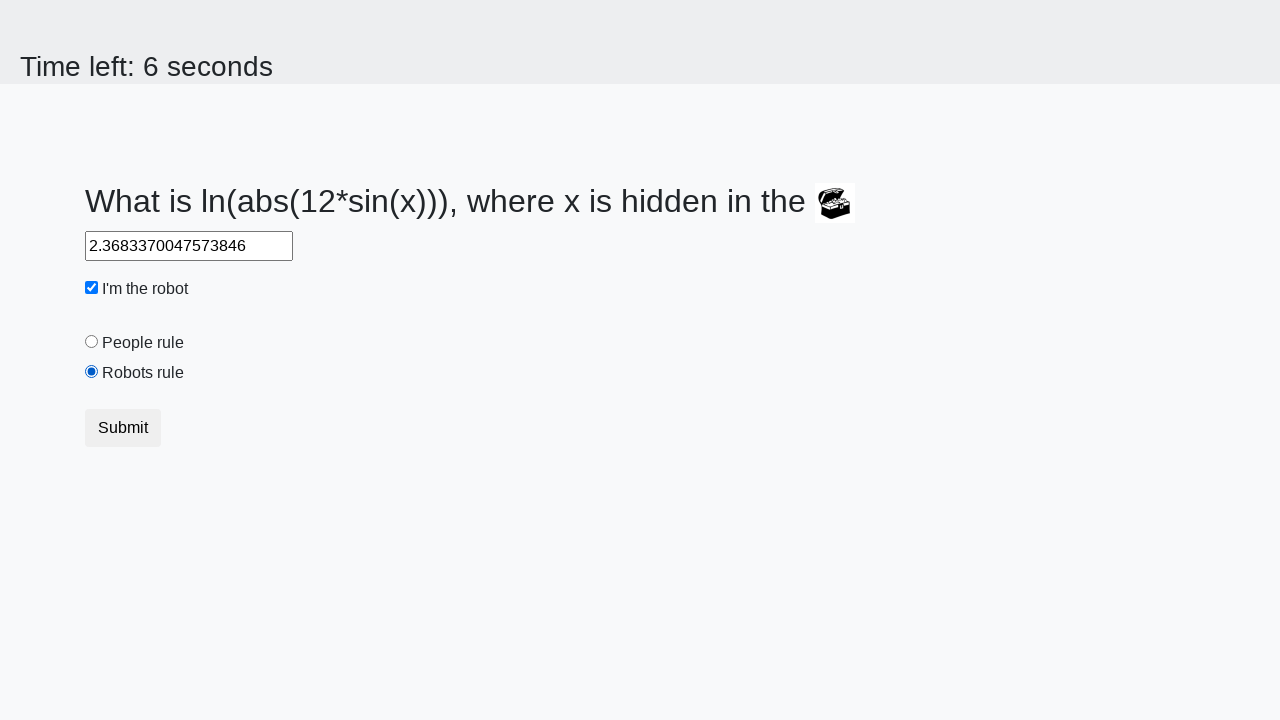

Clicked submit button to complete form at (123, 428) on button.btn
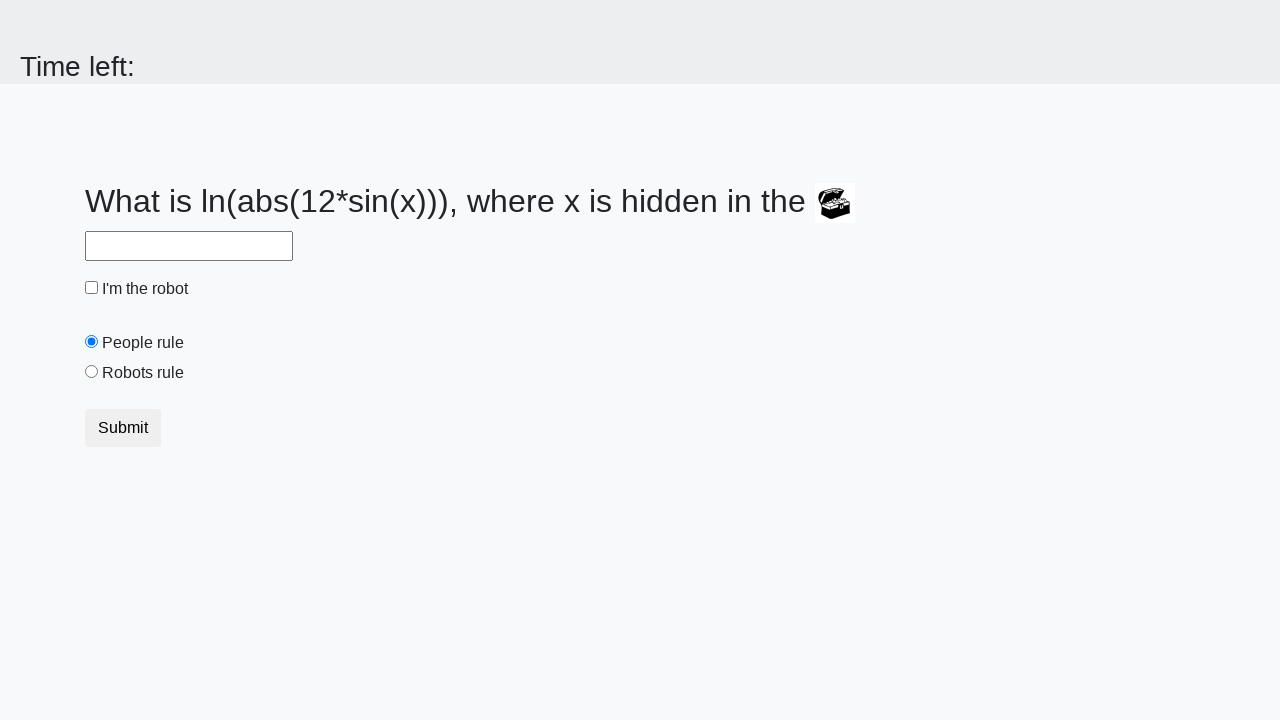

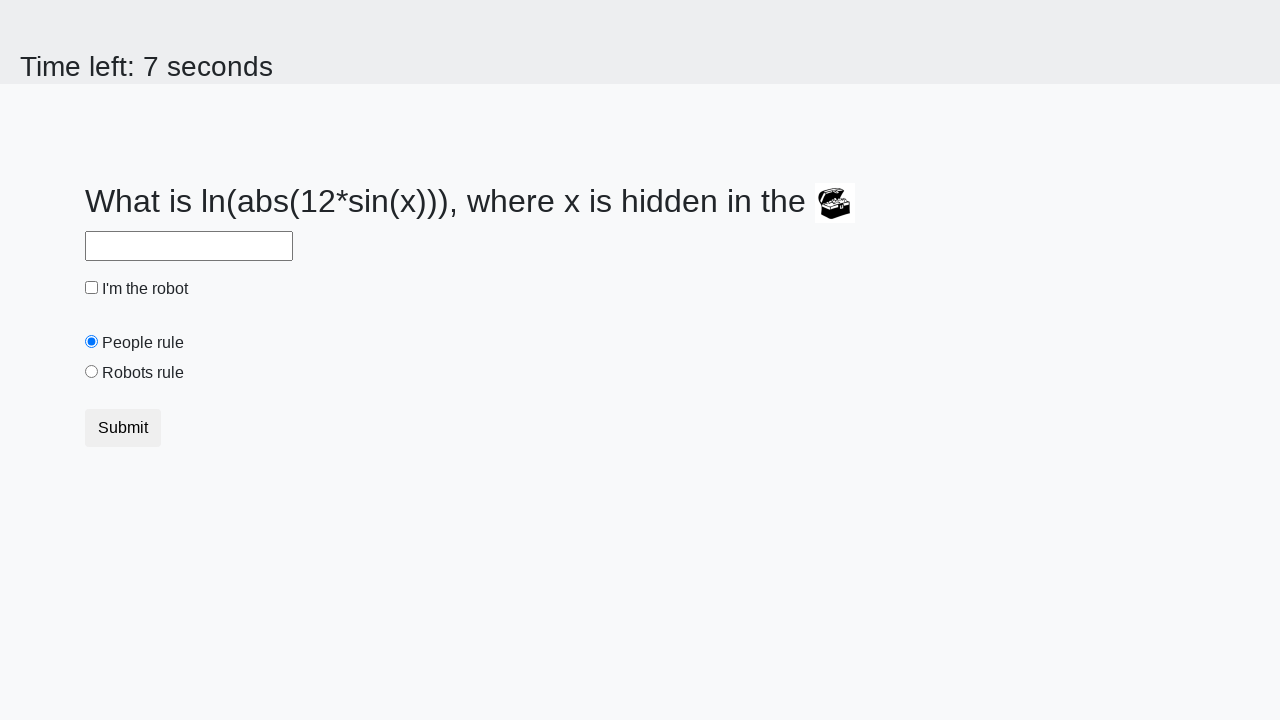